Tests the date picker functionality by clearing the existing date input field and entering a new date that is 10 days from the current date in MM/DD/YY format.

Starting URL: https://demoqa.com/date-picker

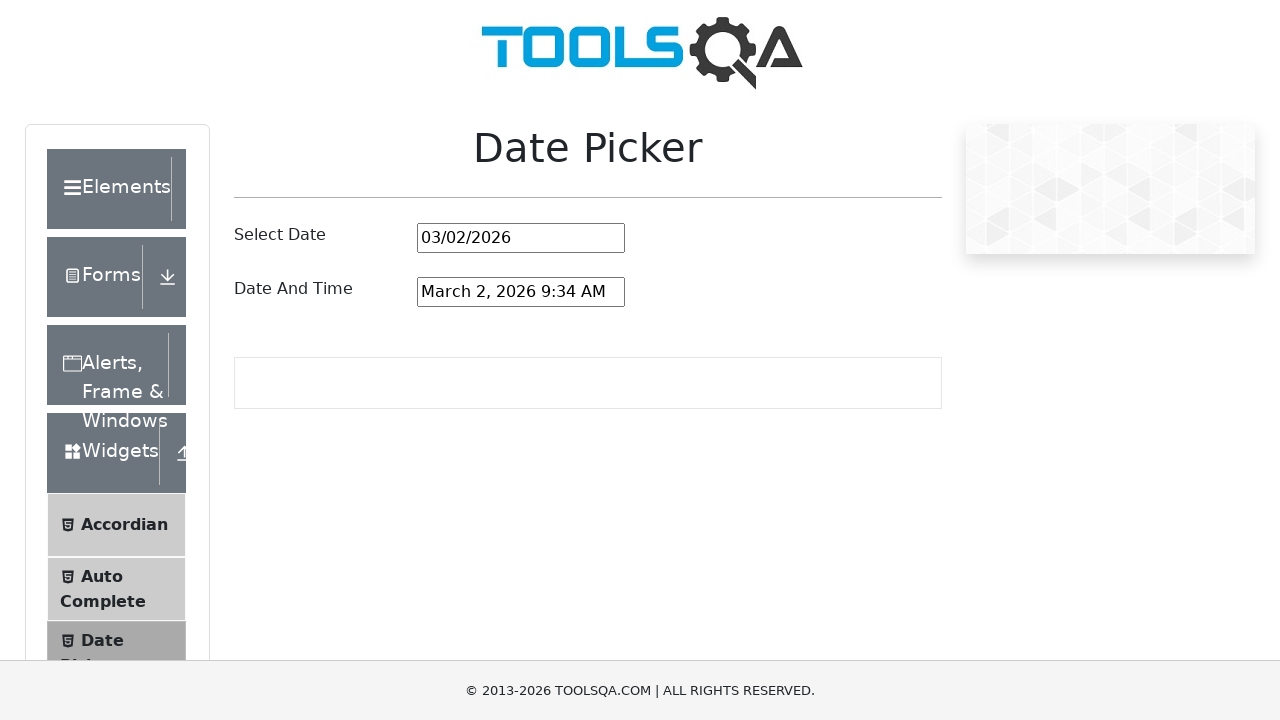

Clicked on date picker input field at (521, 238) on xpath=//input[@id="datePickerMonthYearInput"]
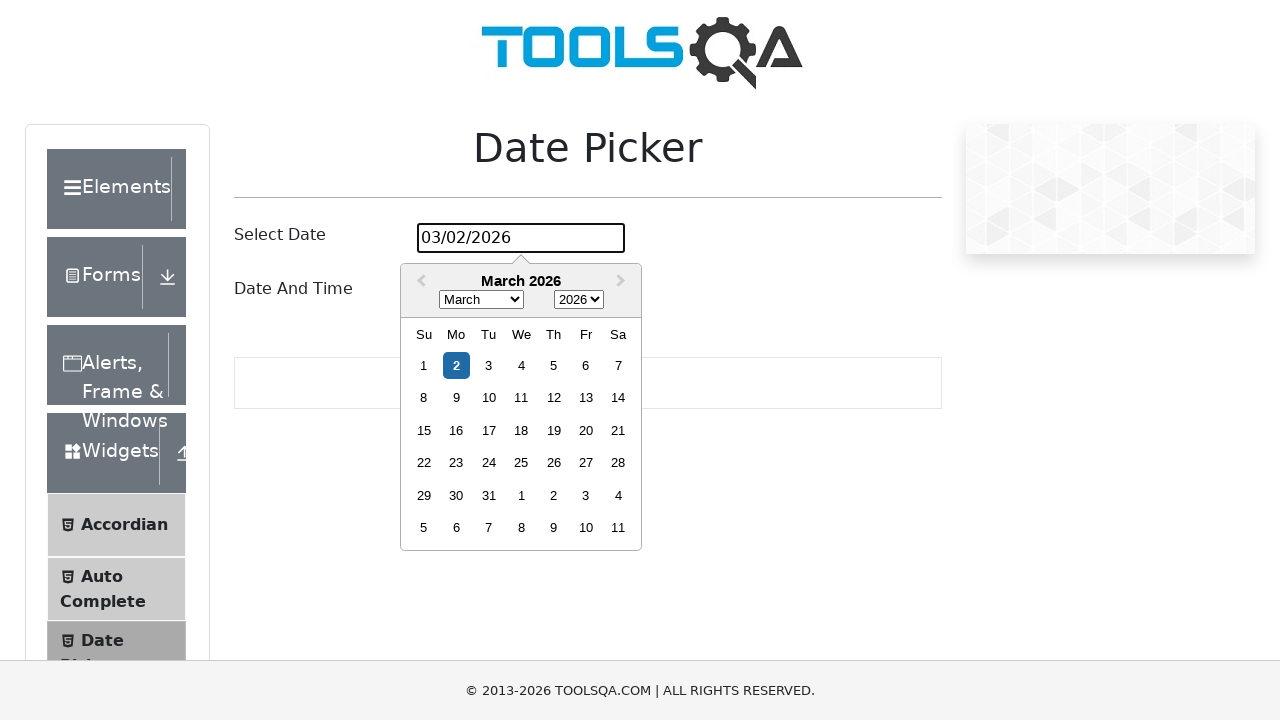

Selected all text in date picker input field on xpath=//input[@id="datePickerMonthYearInput"]
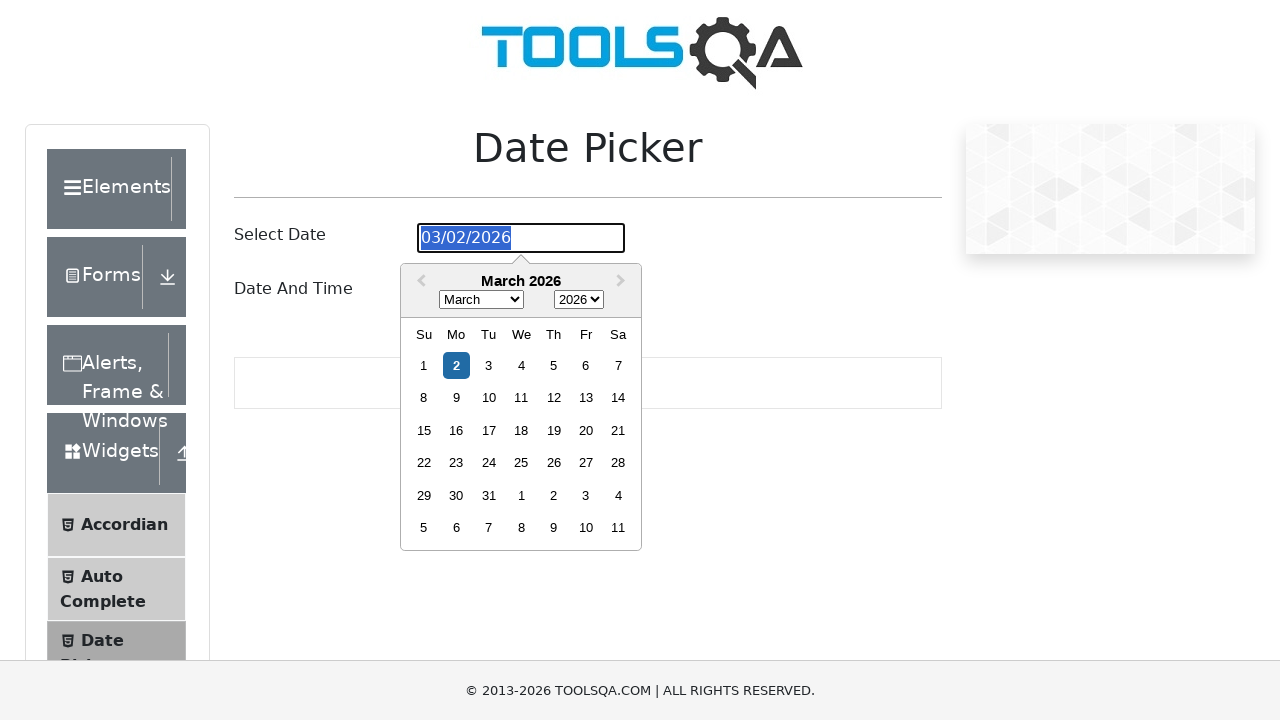

Deleted selected text from date picker input field on xpath=//input[@id="datePickerMonthYearInput"]
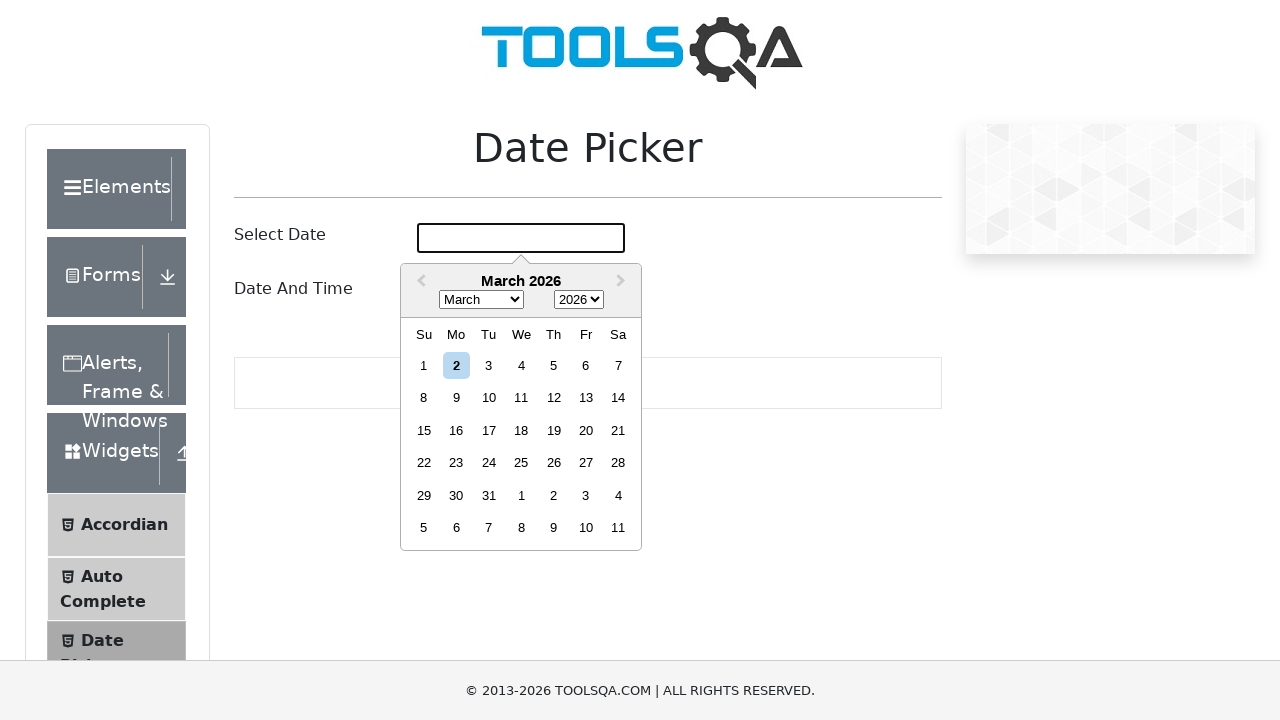

Filled date picker with new date: 03/12/26 (10 days from current date) on xpath=//input[@id="datePickerMonthYearInput"]
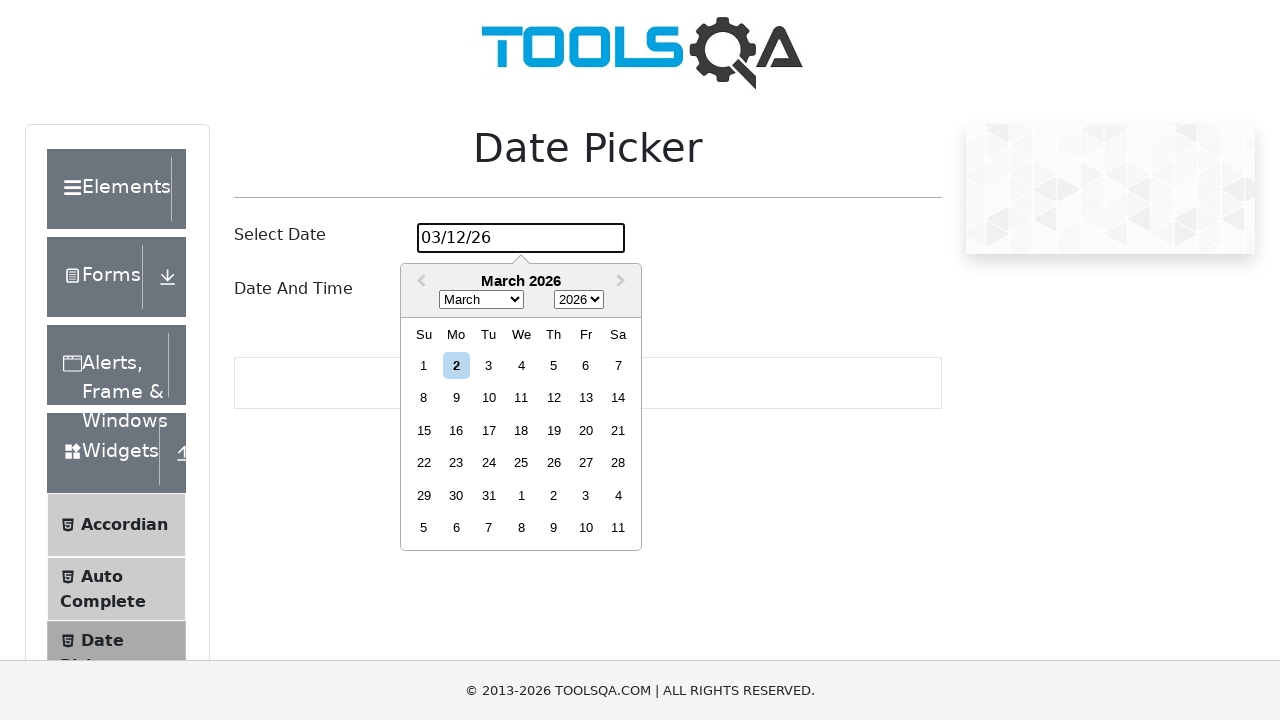

Waited 2 seconds for date picker to update
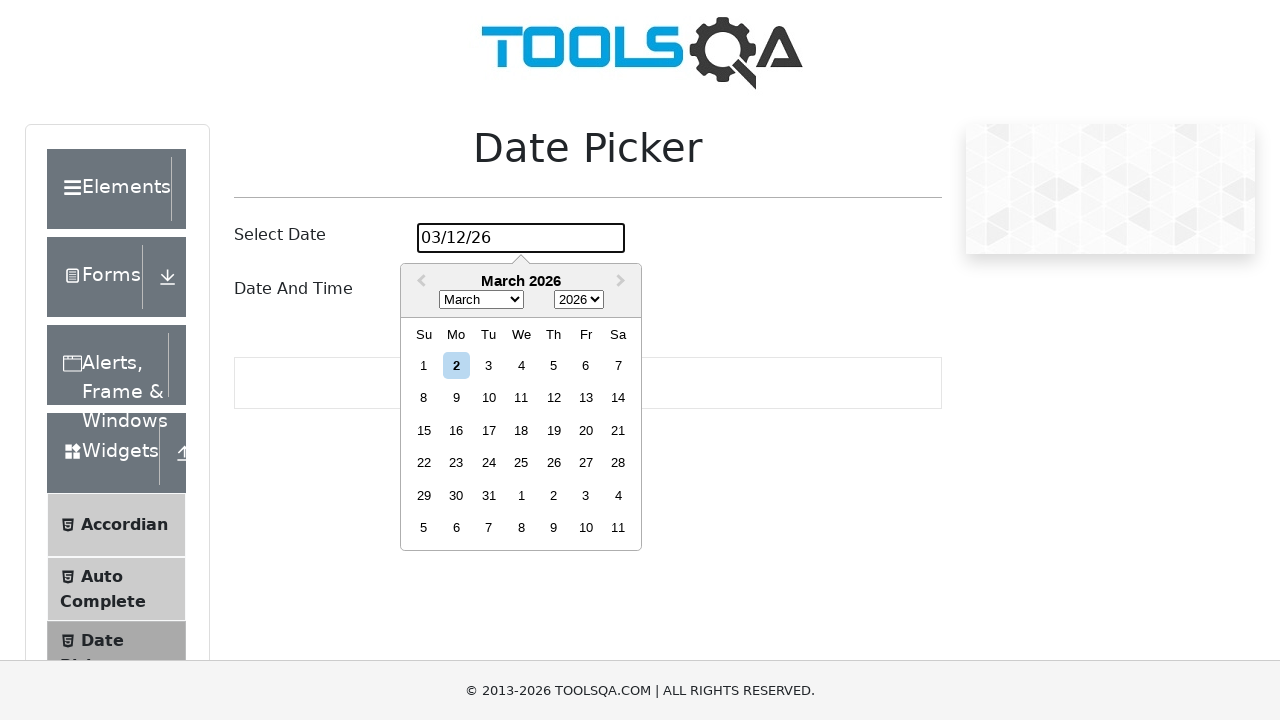

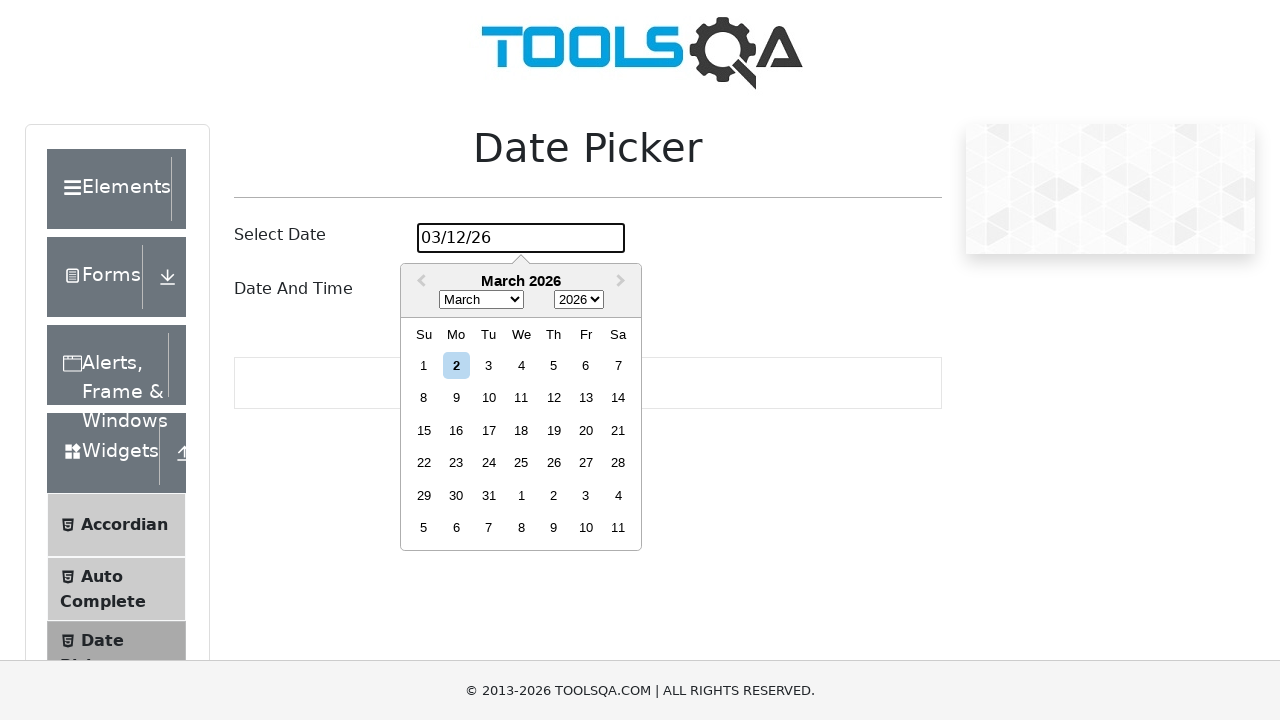